Navigates to OrangeHRM demo site and waits for the page to load. This is a basic navigation test with no further interactions.

Starting URL: https://opensource-demo.orangehrmlive.com/

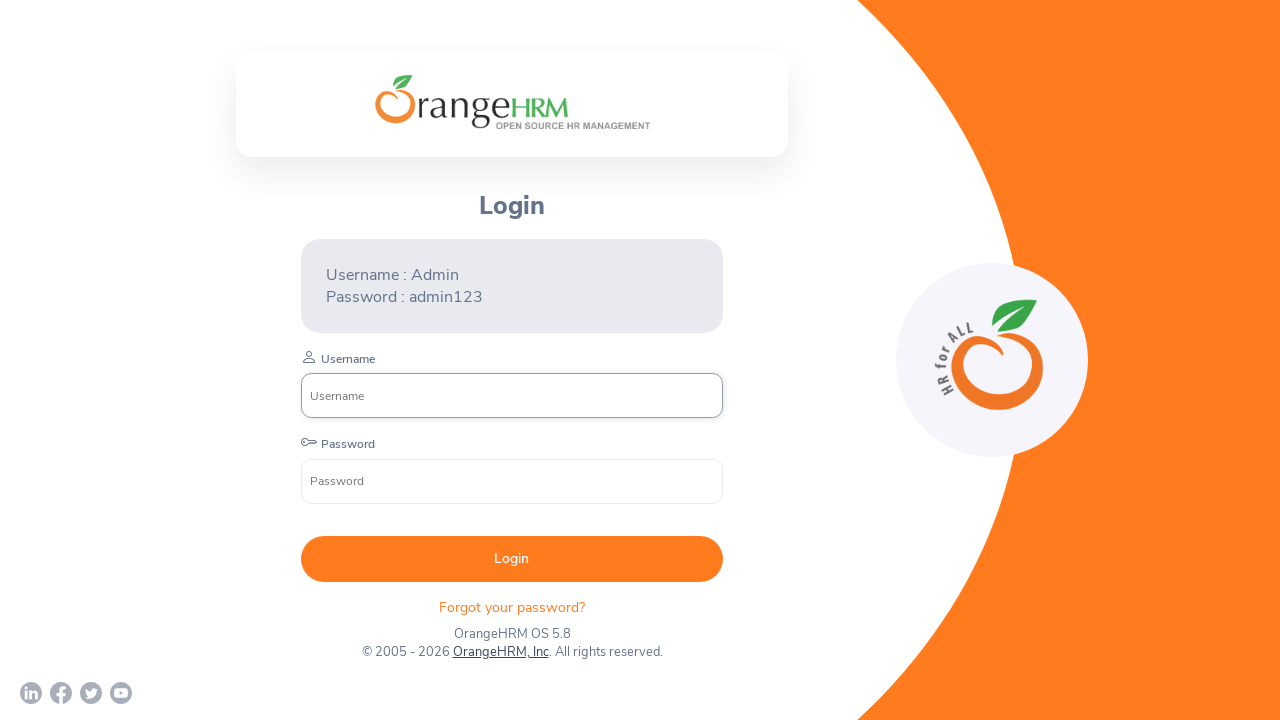

Navigated to OrangeHRM demo site
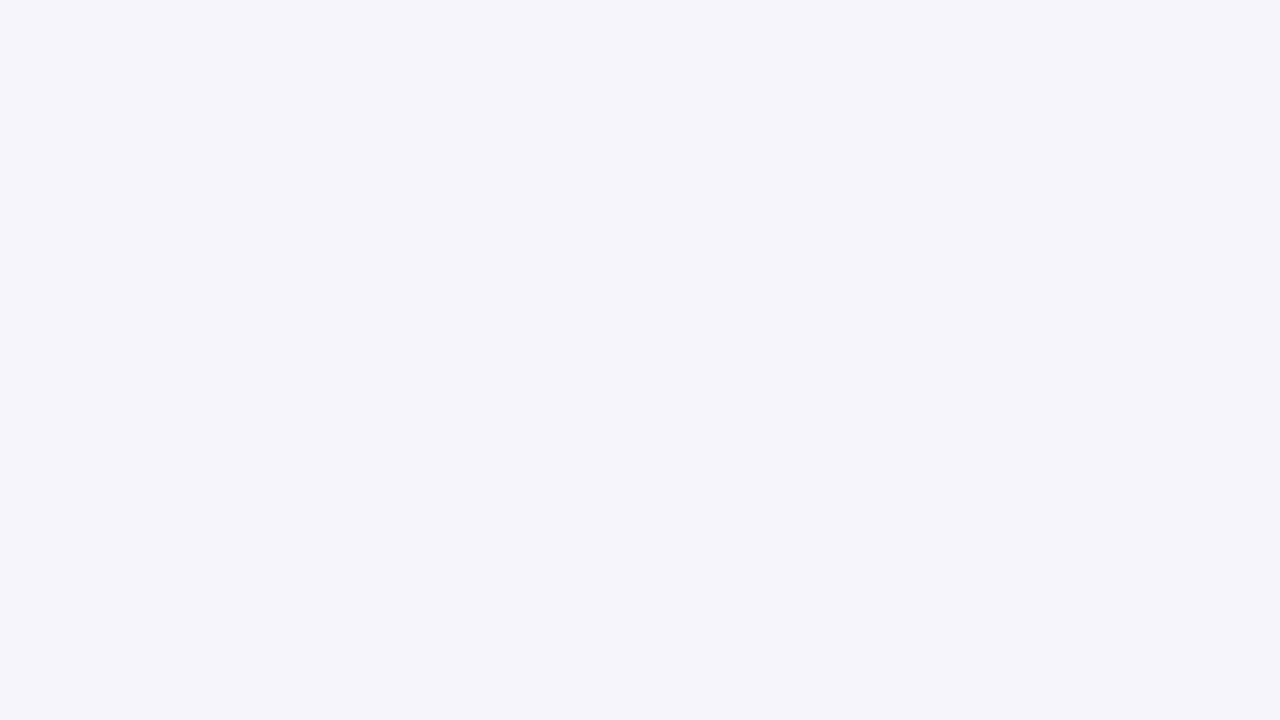

Page fully loaded with network idle state
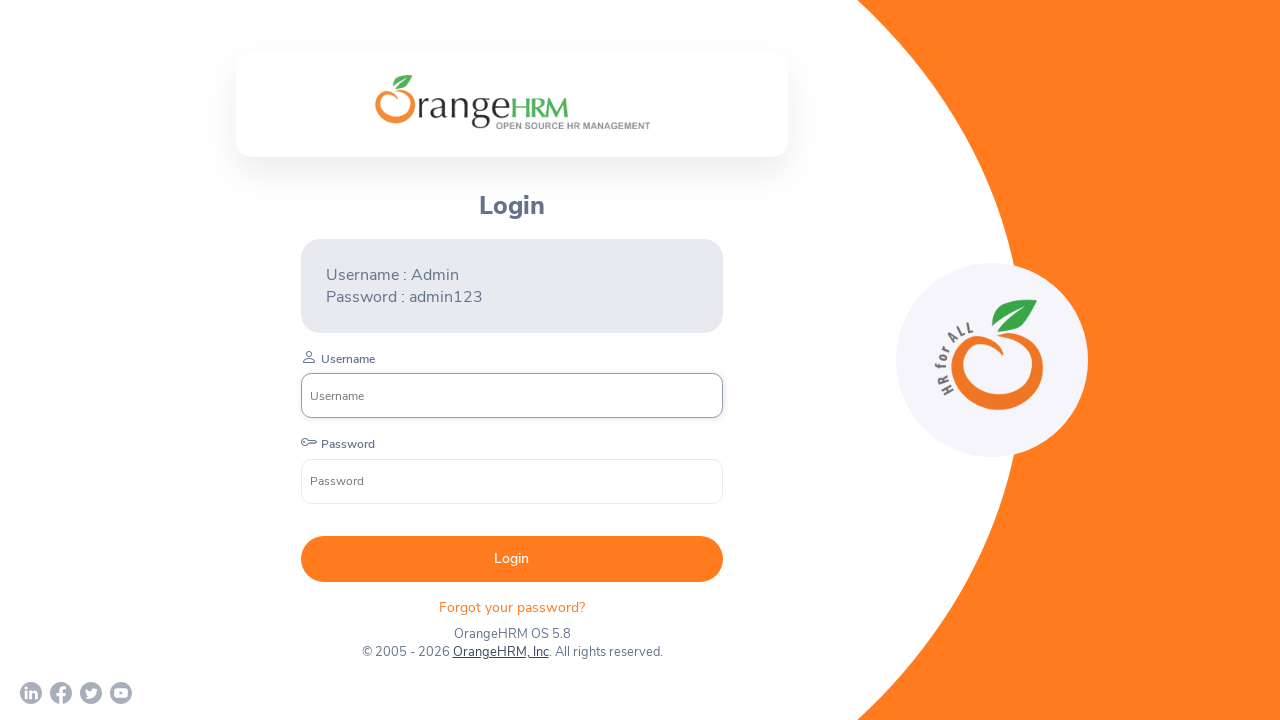

Username input field is visible on the login form
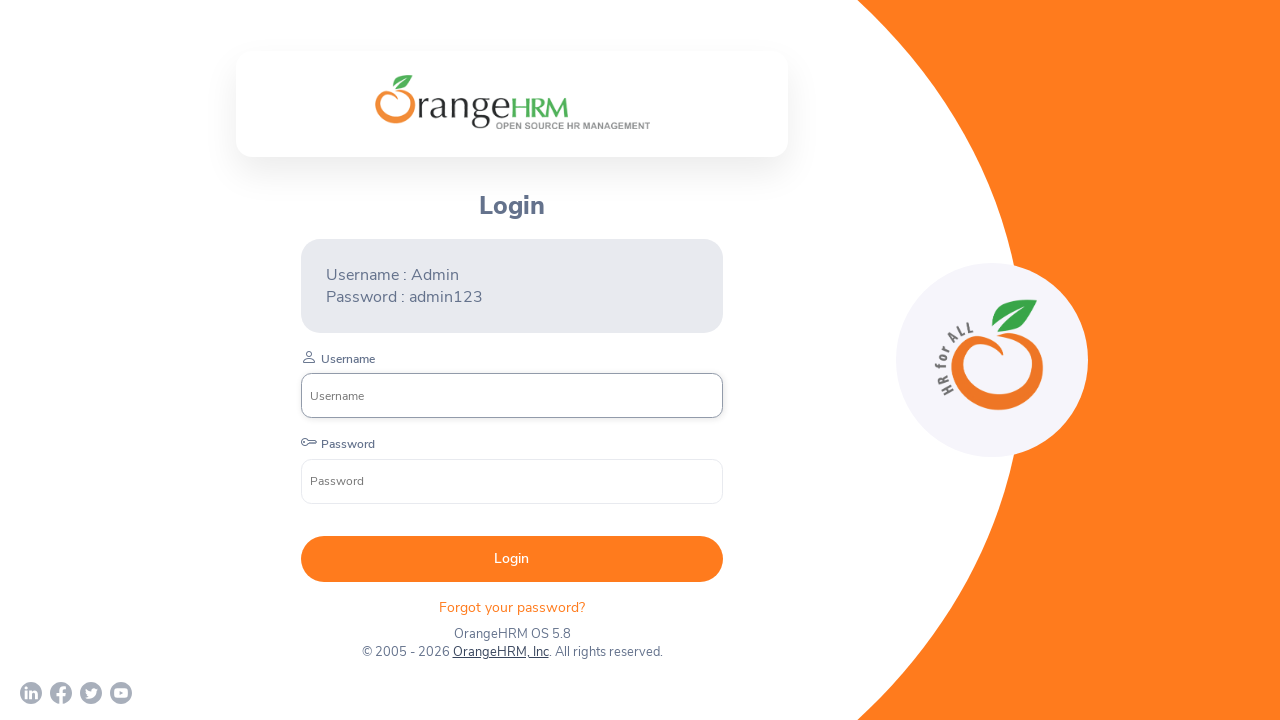

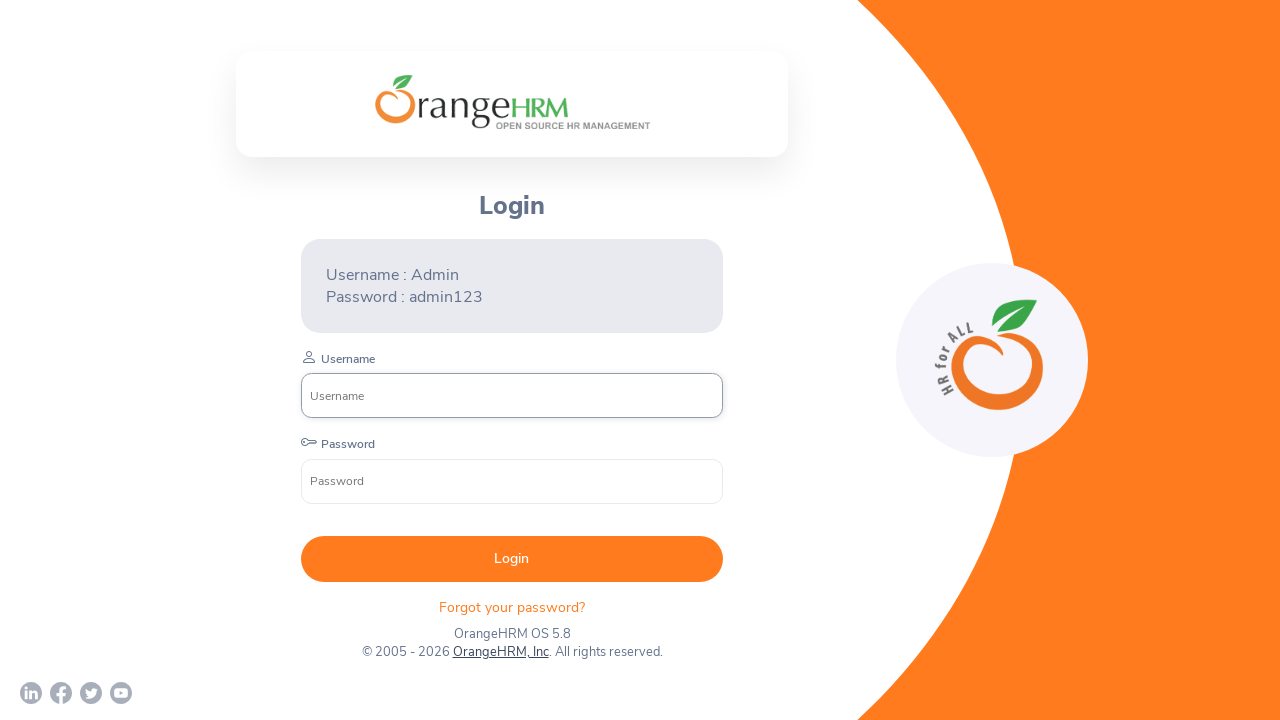